Tests file download functionality by navigating to a file download page and clicking the download button to initiate a file download.

Starting URL: https://www.leafground.com/file.xhtml

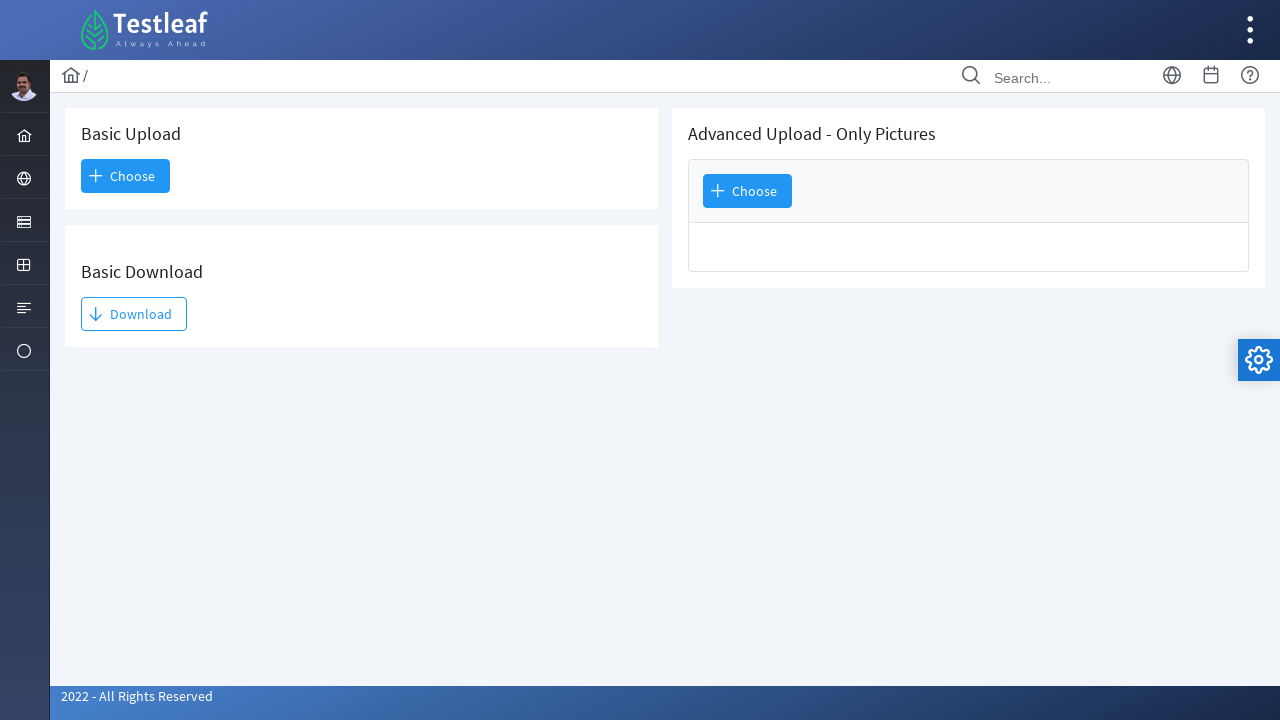

Navigated to file download page
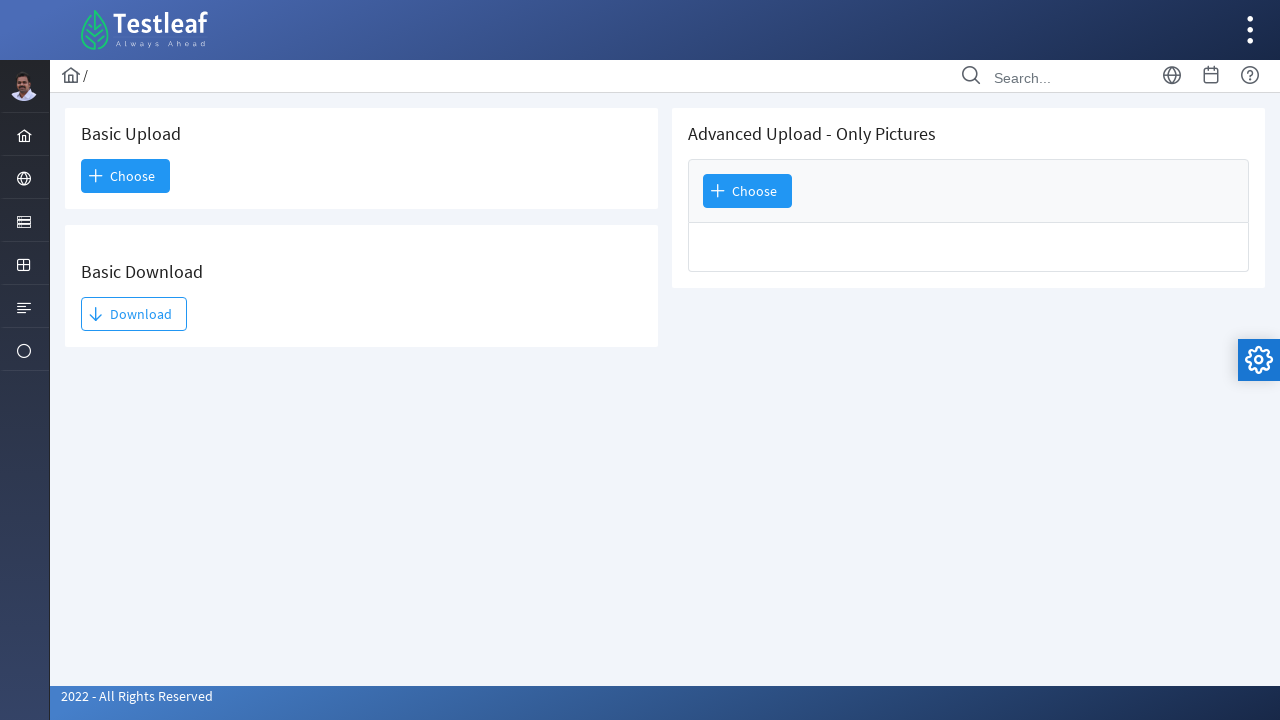

Clicked download button to initiate file download at (134, 314) on #j_idt93\:j_idt95
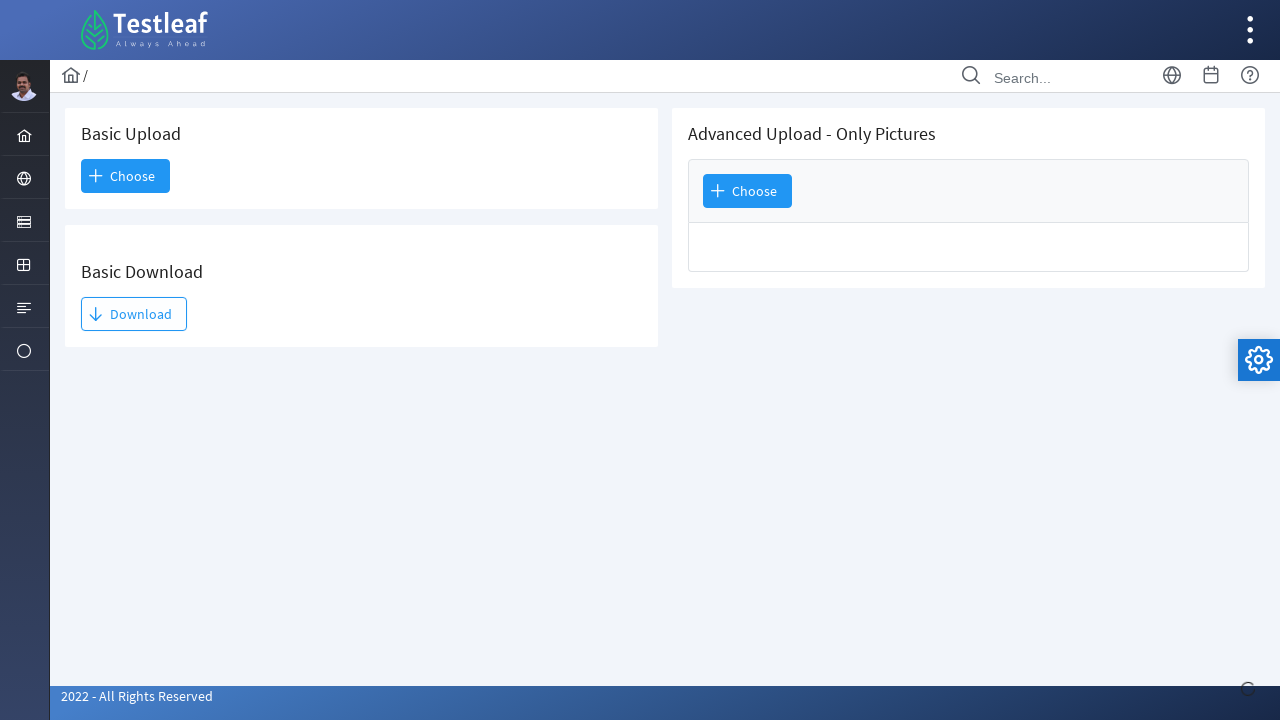

Waited for download to initiate
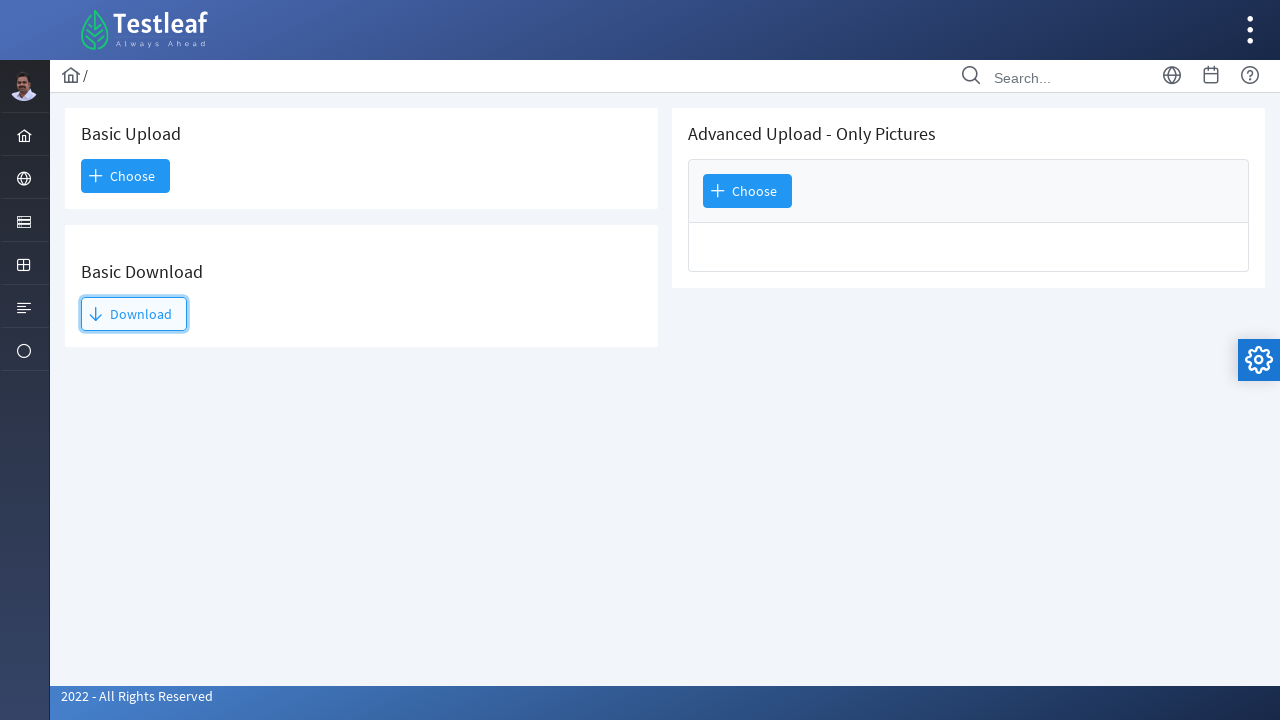

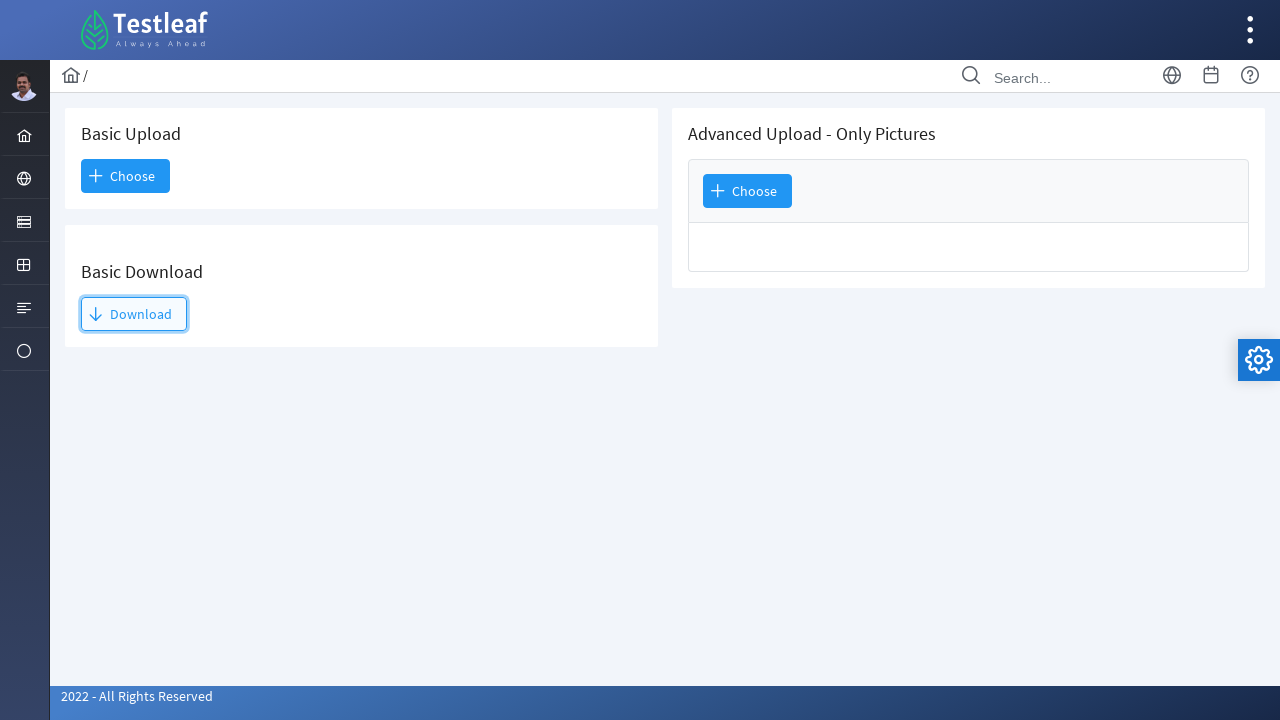